Navigates to nowsecure.nl, a bot detection testing site, and waits for the page to load to verify successful access.

Starting URL: https://nowsecure.nl

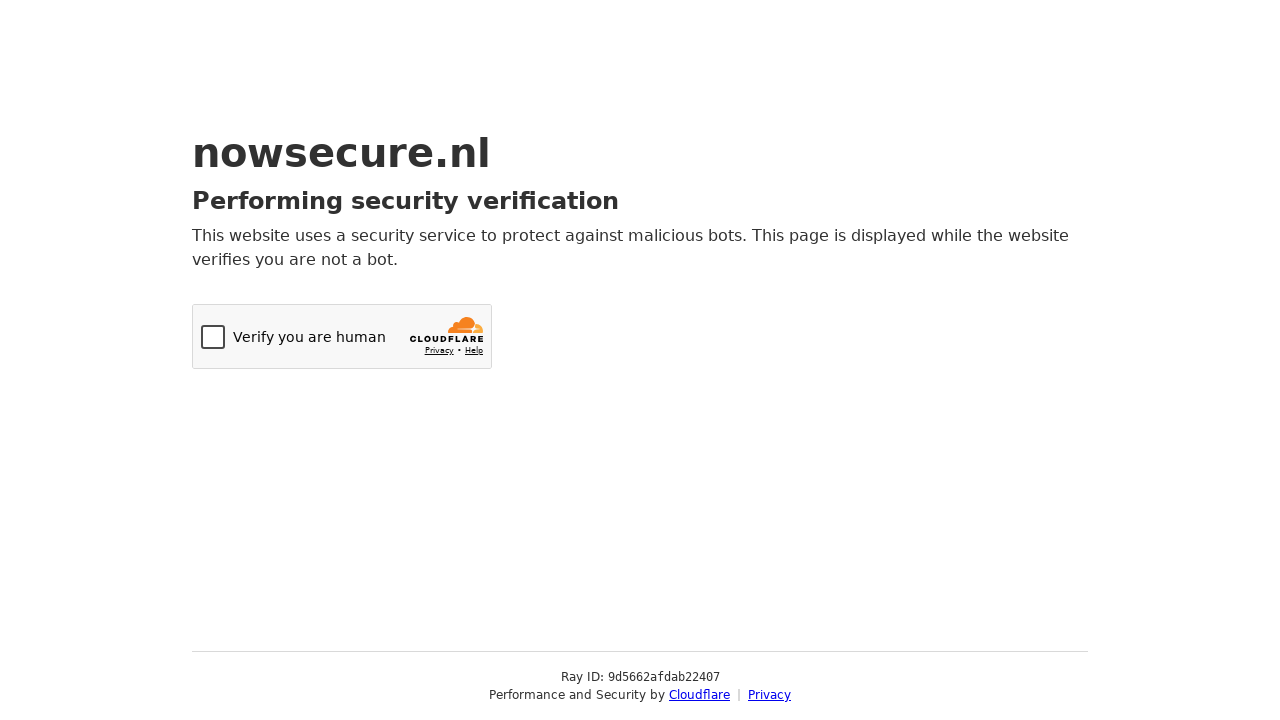

Navigated to https://nowsecure.nl
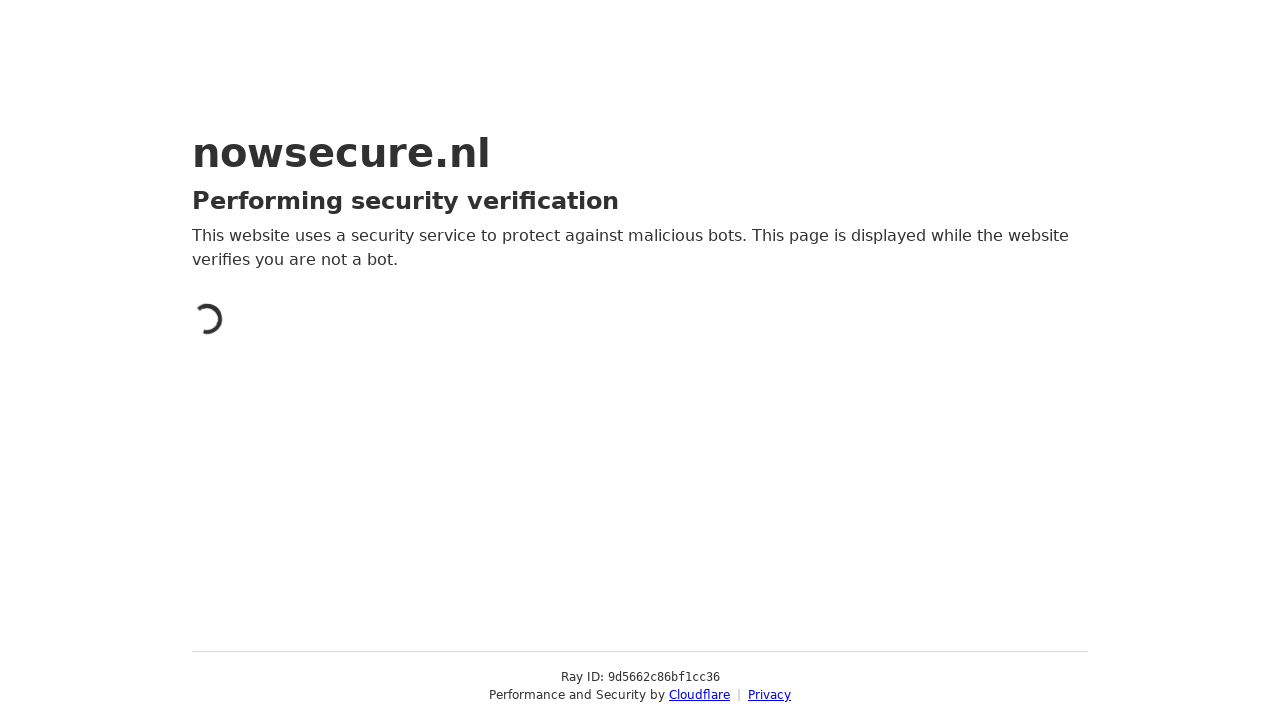

Waited for page to reach network idle state
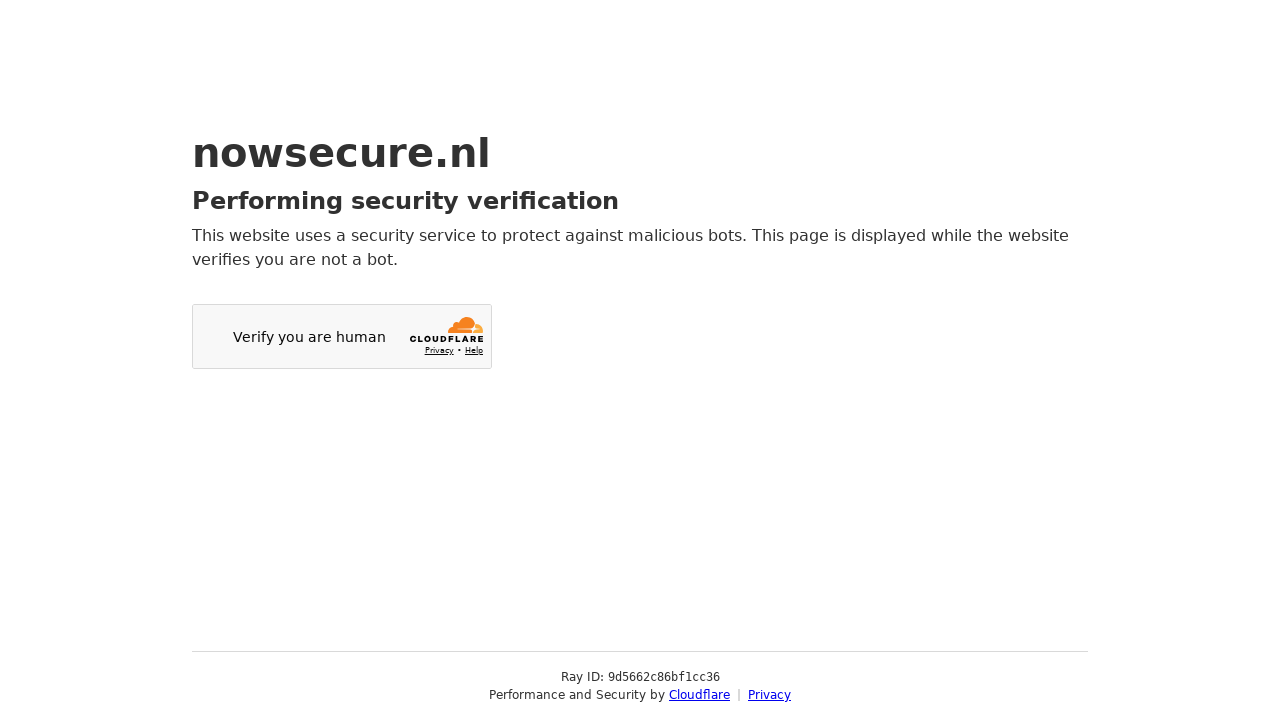

Retrieved page title: Just a moment...
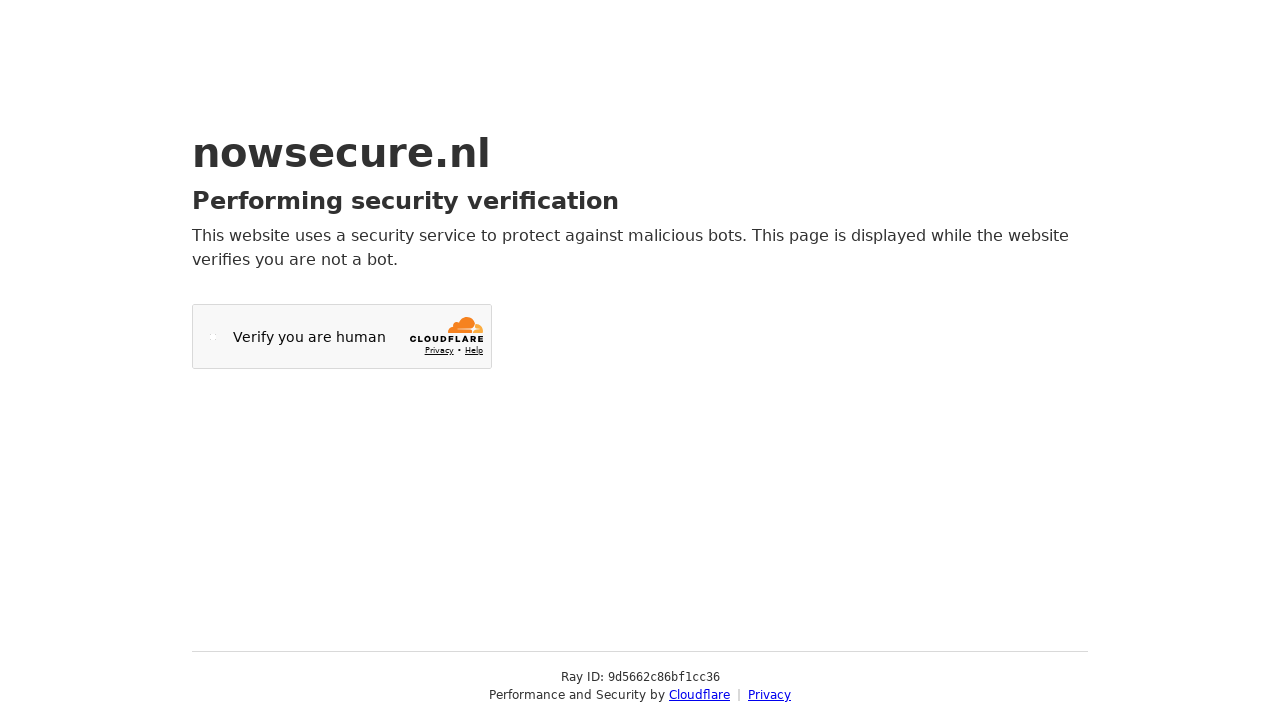

Waited 3 seconds for page to render completely
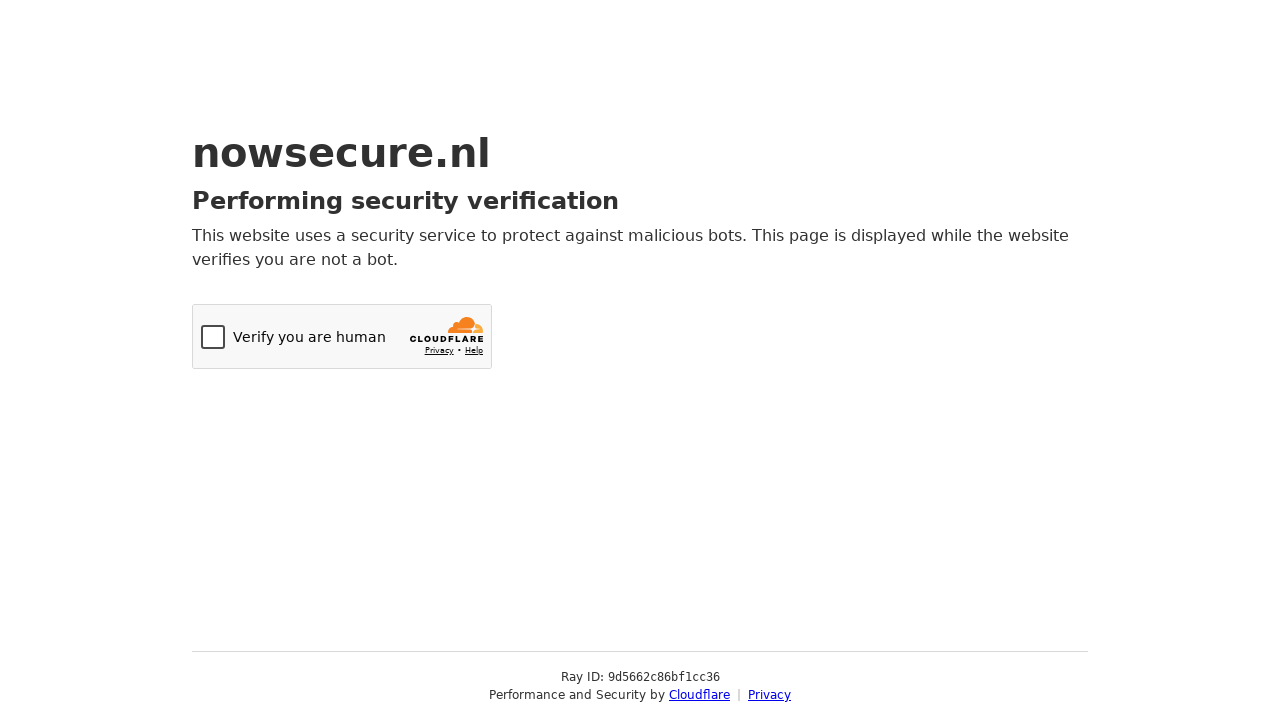

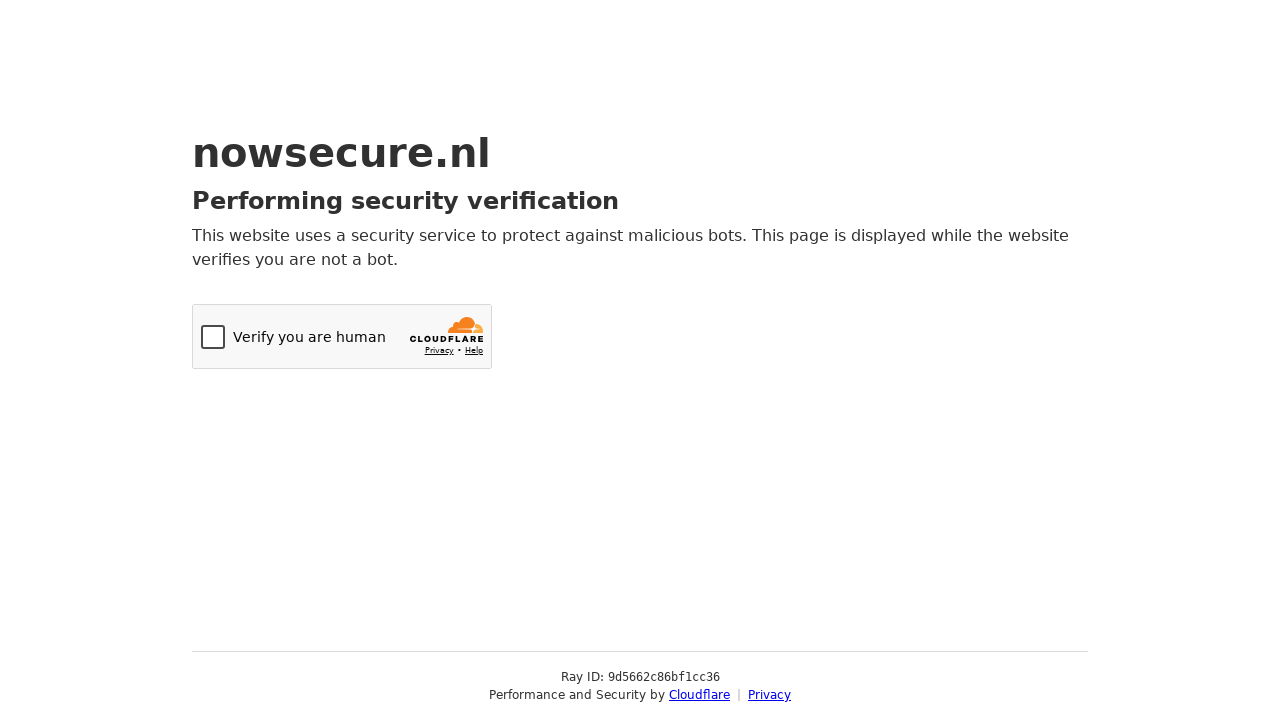